Navigates to the APSRTC (Andhra Pradesh State Road Transport Corporation) website home page and takes a screenshot

Starting URL: https://apsrtconline.in/oprs-web/guest/home.do?h=1

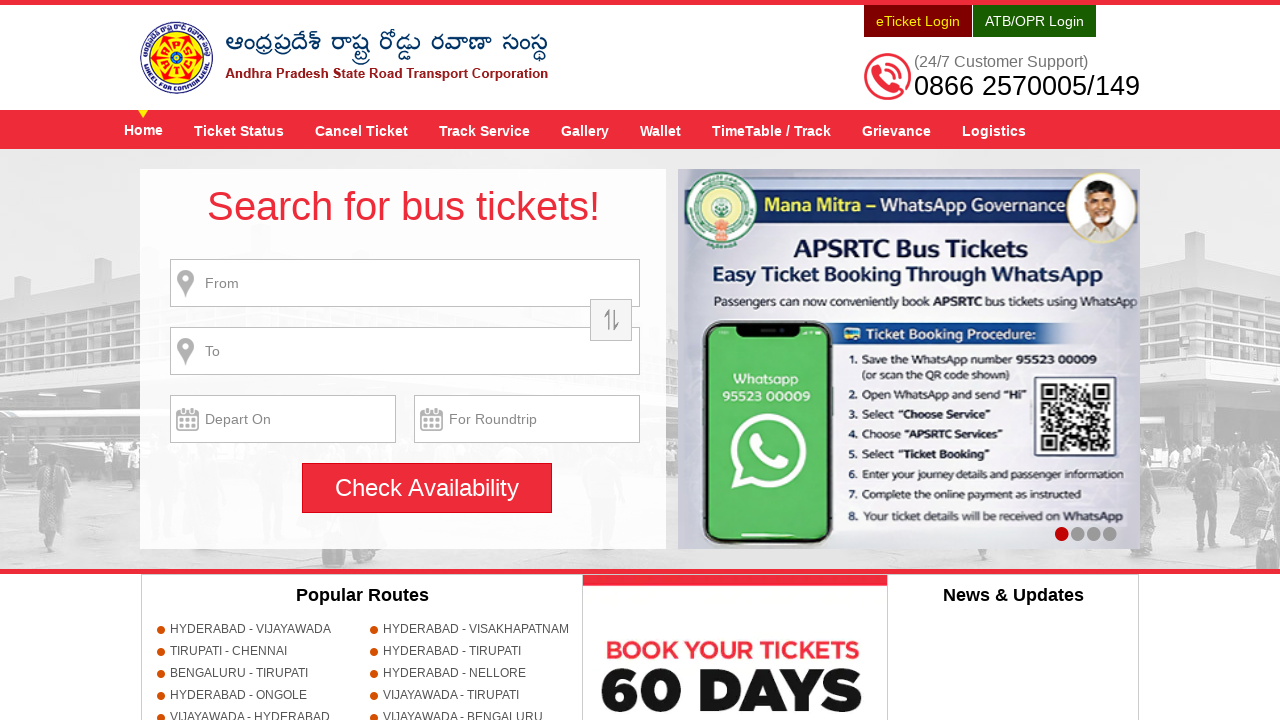

Took screenshot of APSRTC home page
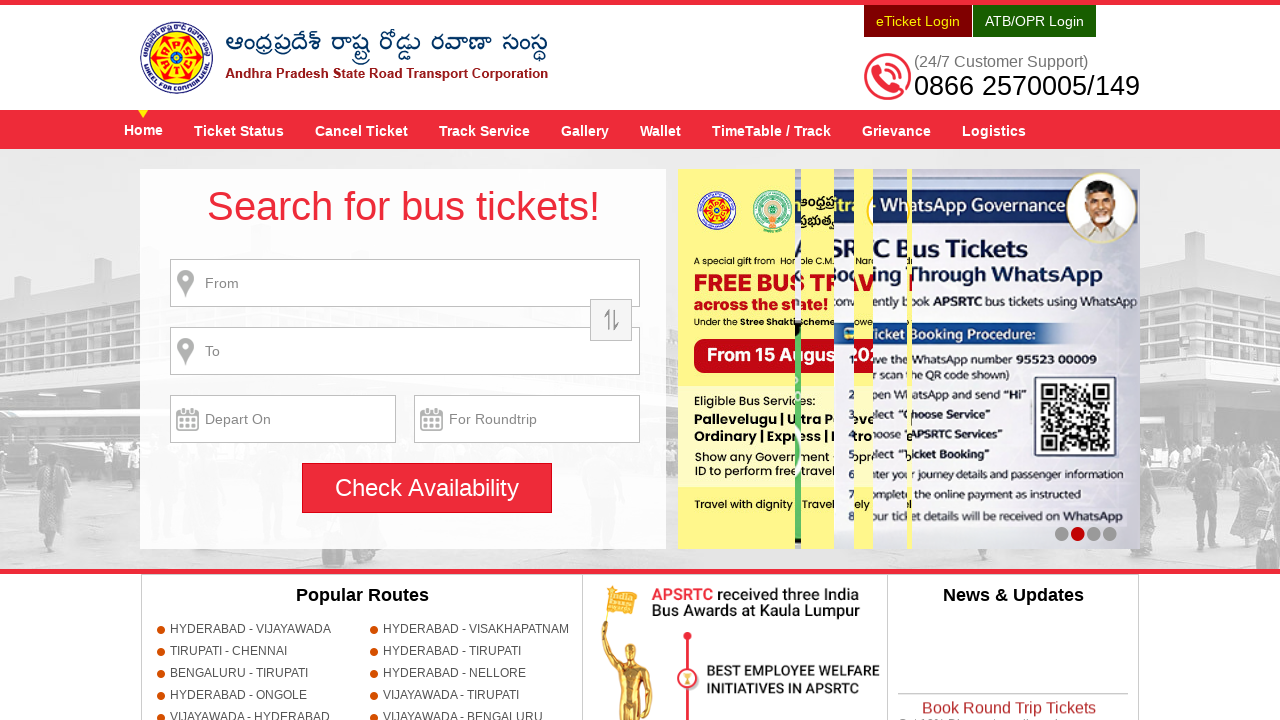

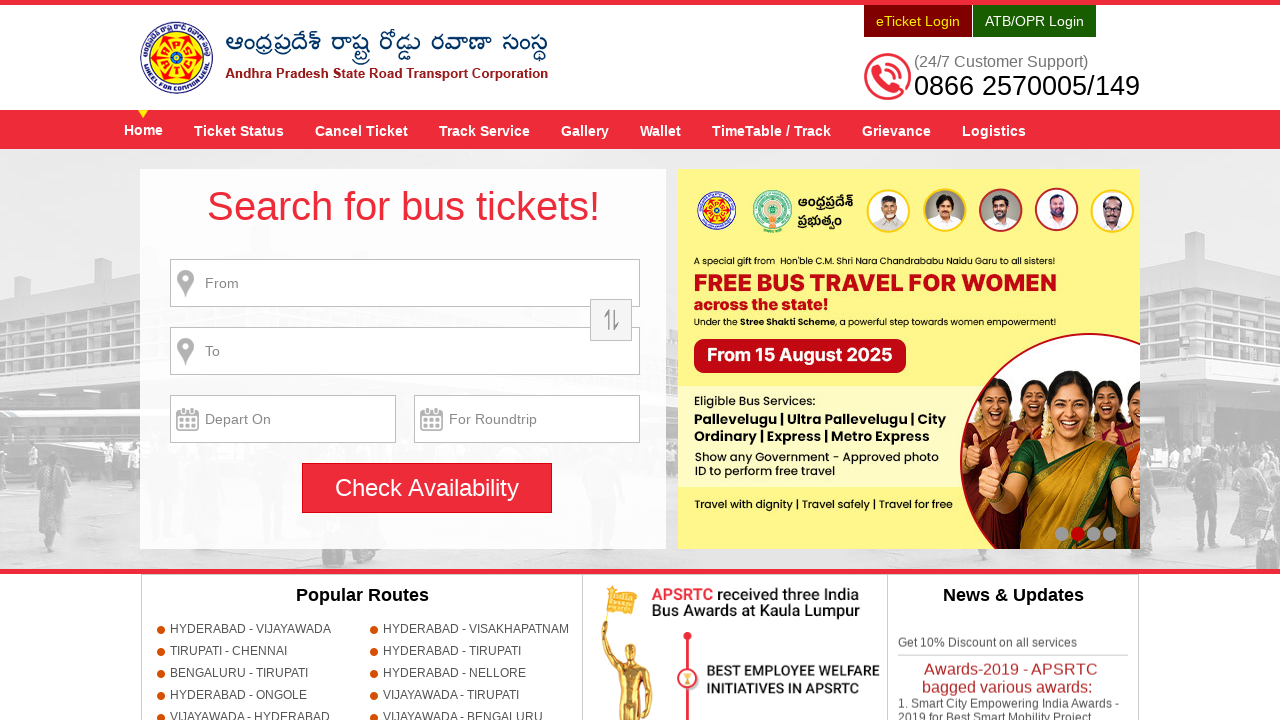